Tests various form elements including radio buttons, dropdown selection, and checkboxes on an automation practice page

Starting URL: https://www.rahulshettyacademy.com/AutomationPractice/

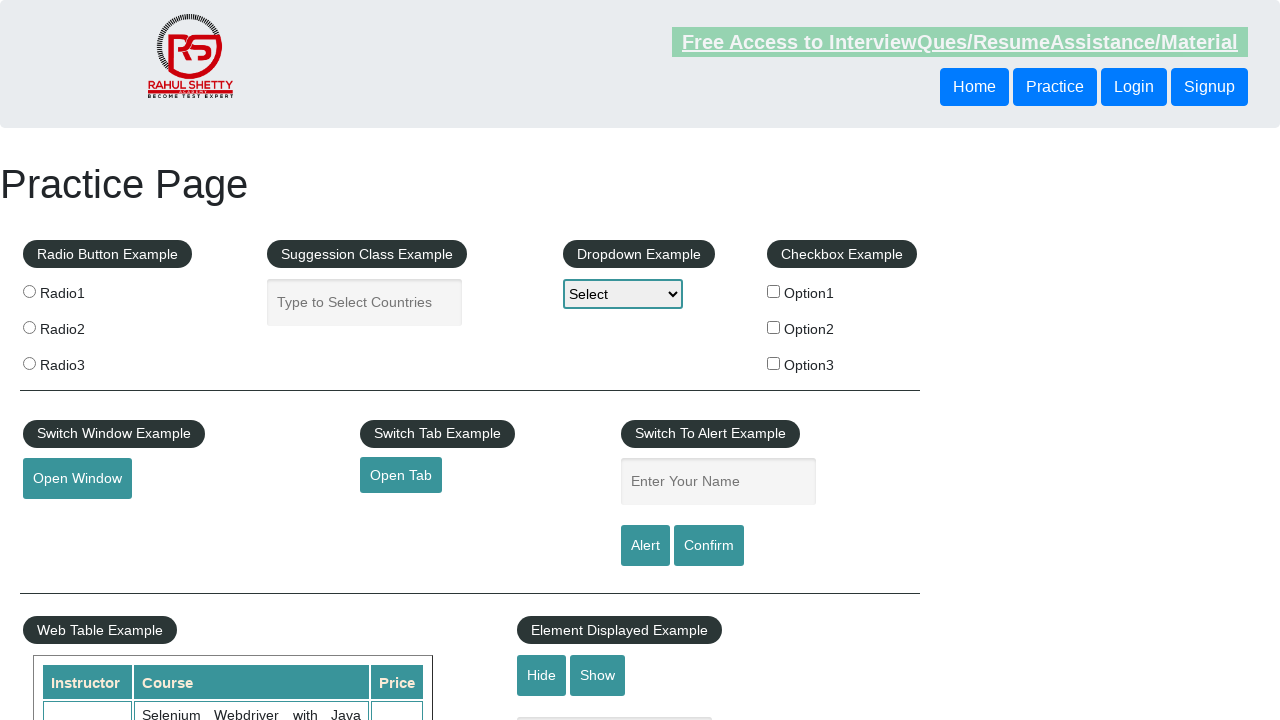

Clicked radio button 2 at (29, 327) on input[value='radio2']
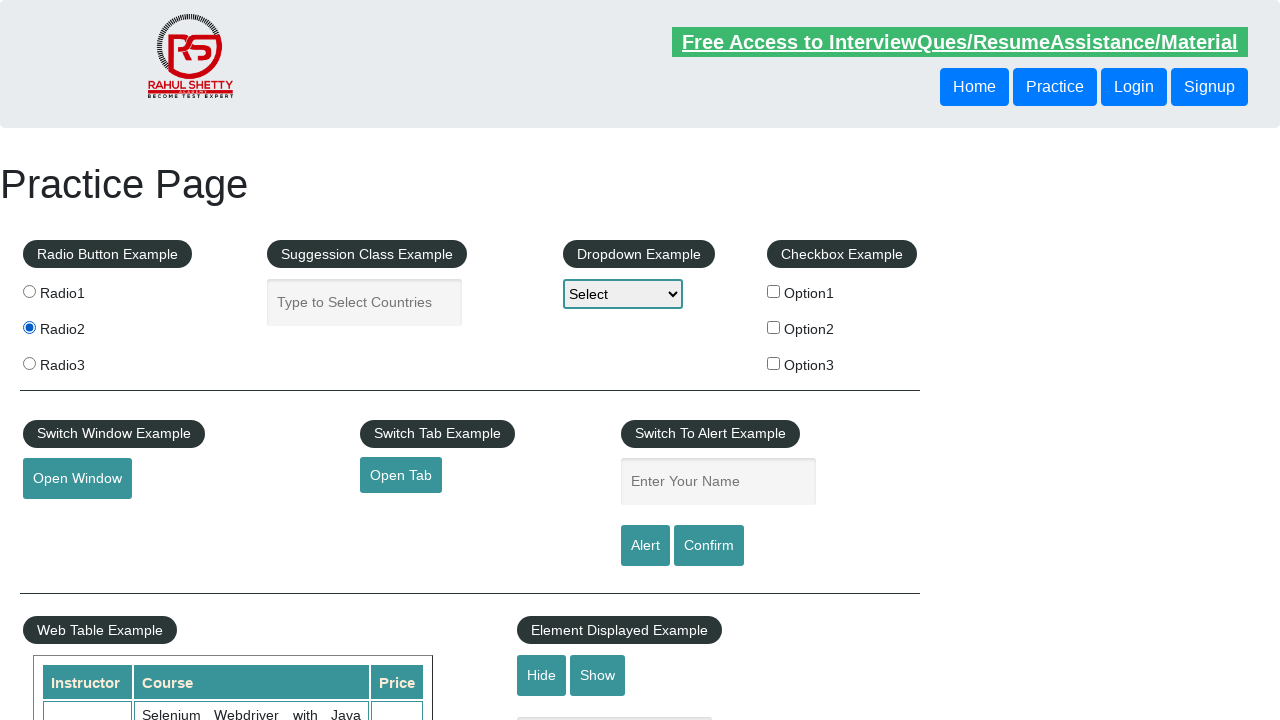

Clicked radio button 1 at (29, 291) on input[value='radio1']
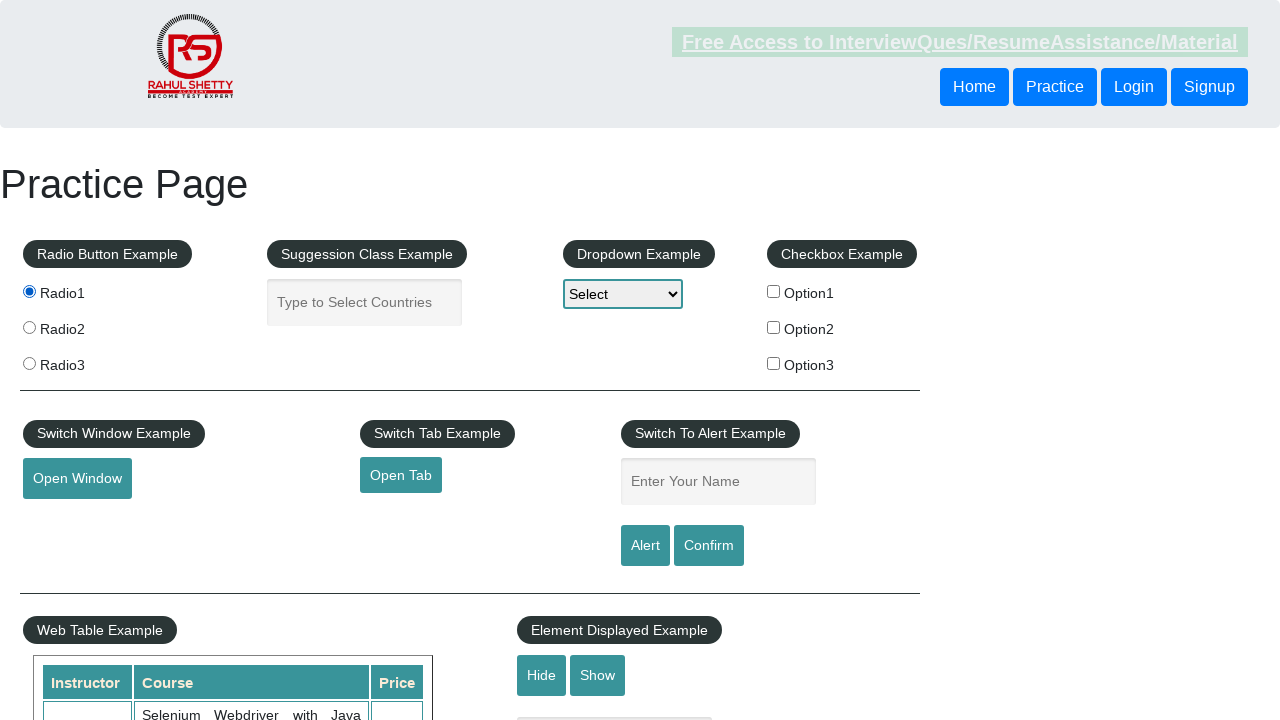

Clicked radio button 3 at (29, 363) on input[value='radio3']
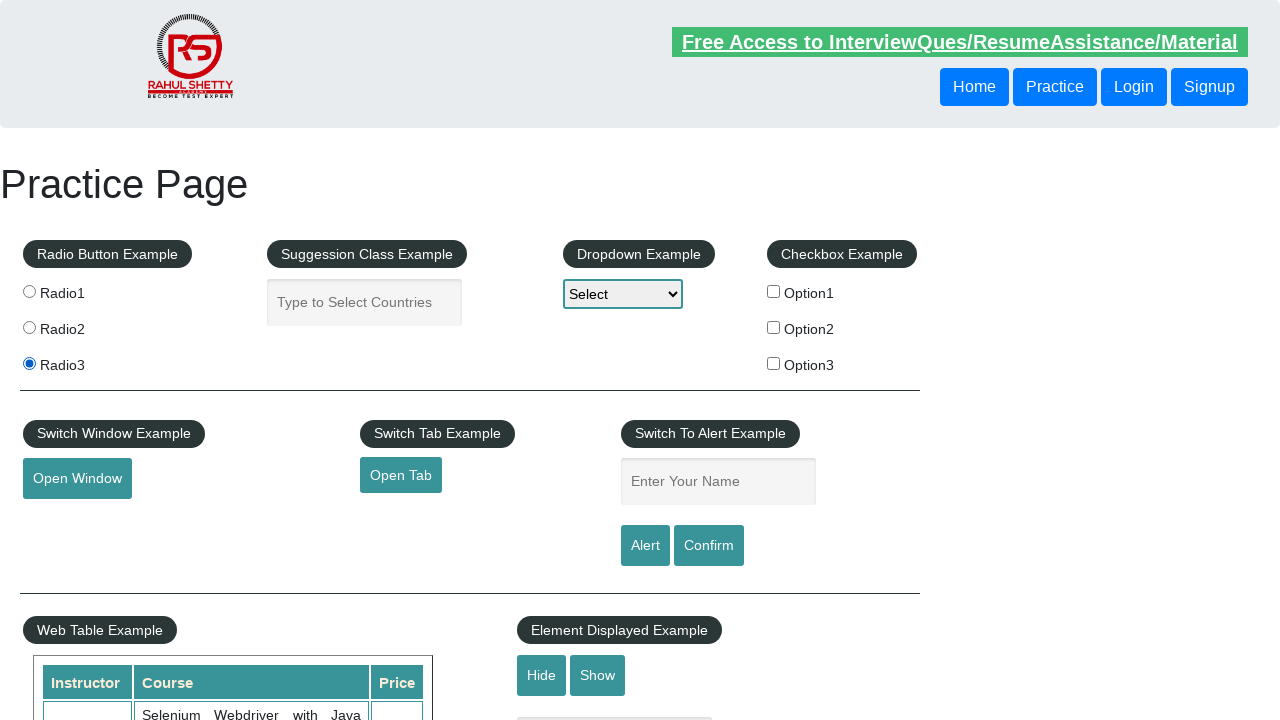

Selected option at index 1 from dropdown on #dropdown-class-example
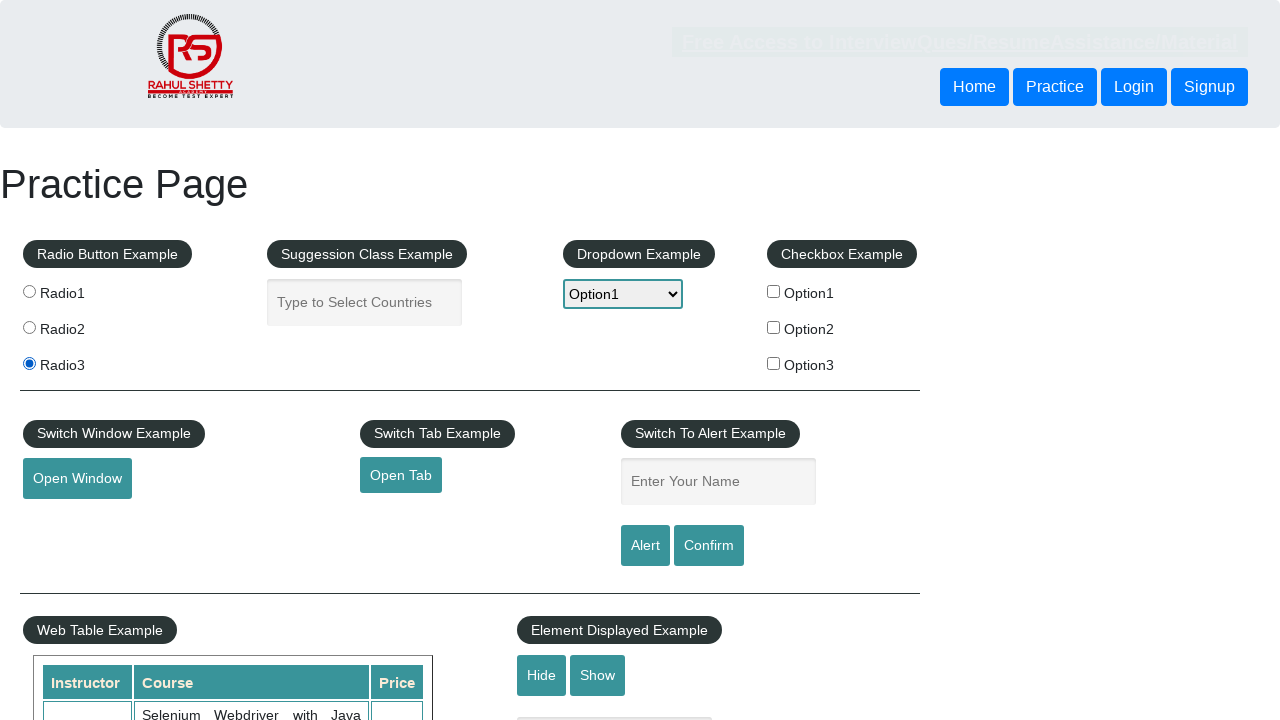

Clicked checkbox option 2 at (774, 327) on input[type='checkbox'][value='option2']
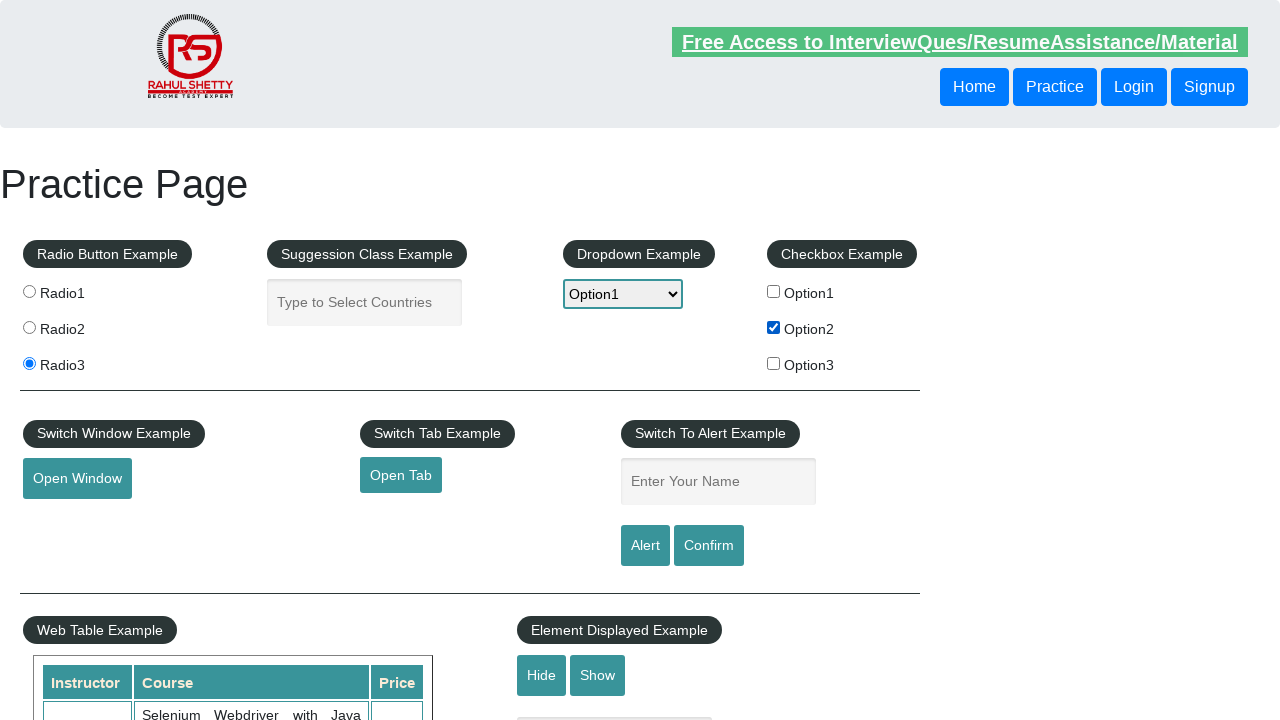

Clicked checkbox option 3 at (774, 363) on input[type='checkbox'][value='option3']
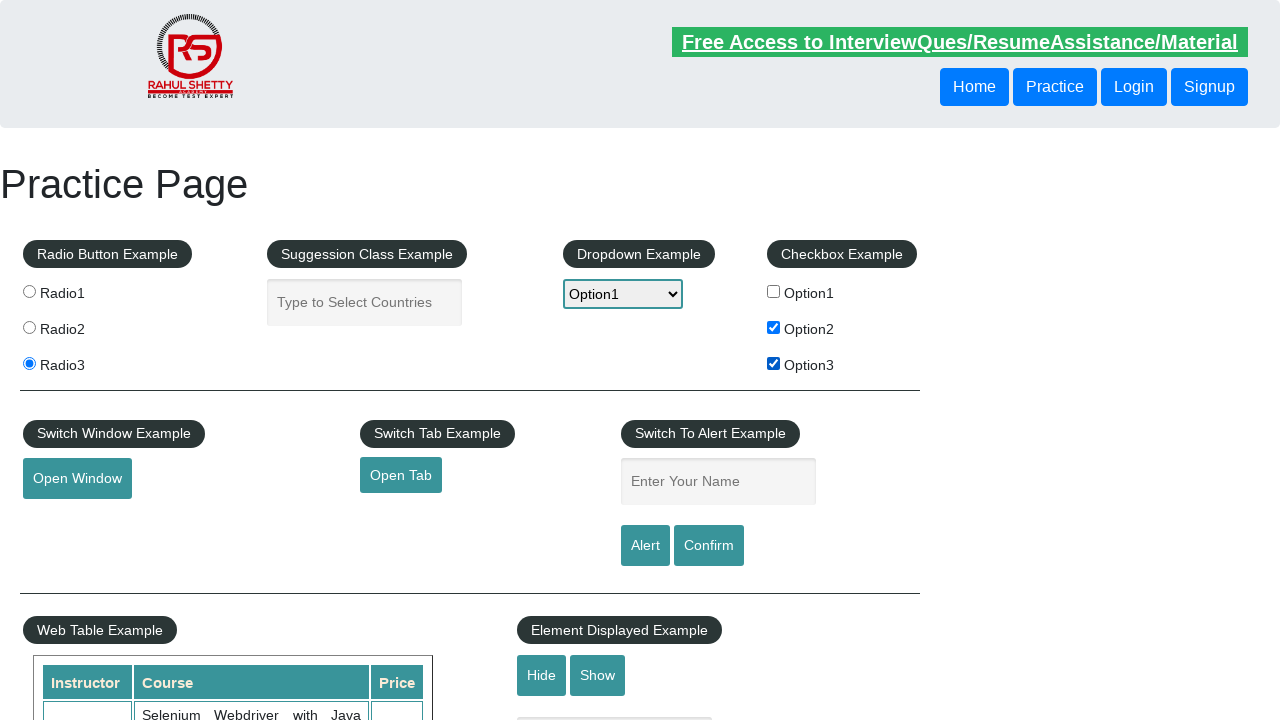

Verified radio button 3 is selected
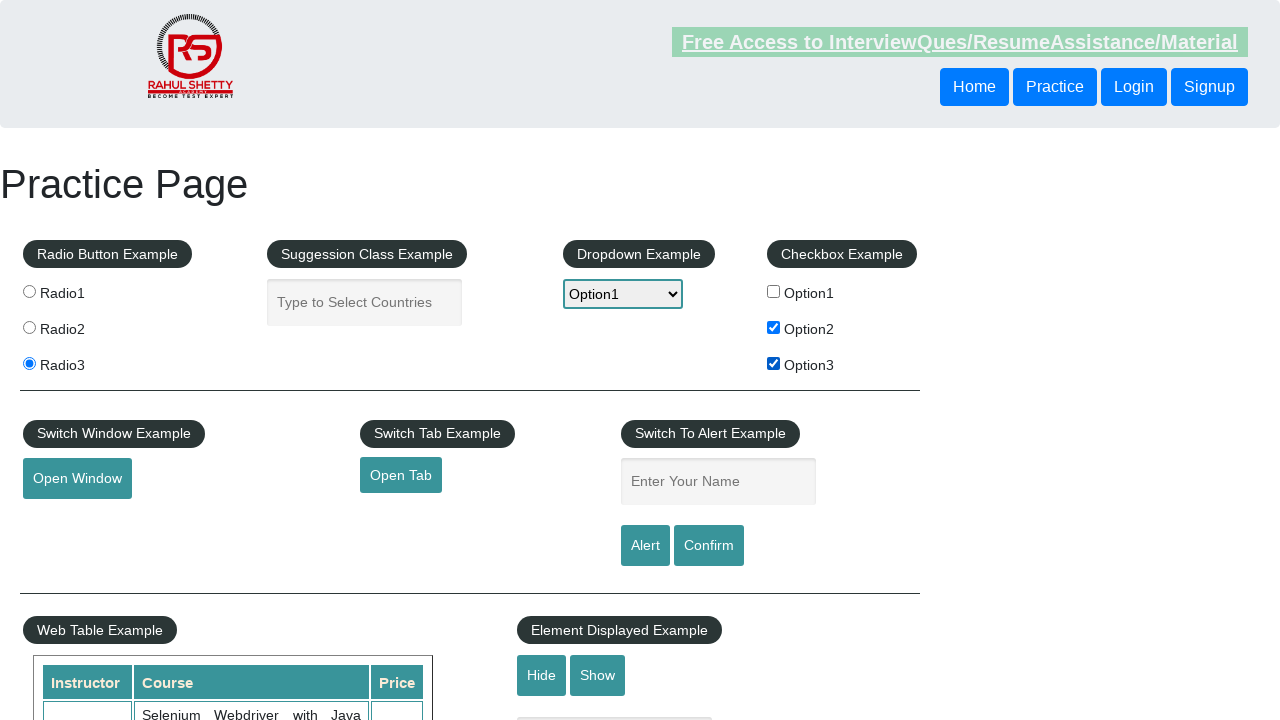

Verified checkbox option 3 is selected
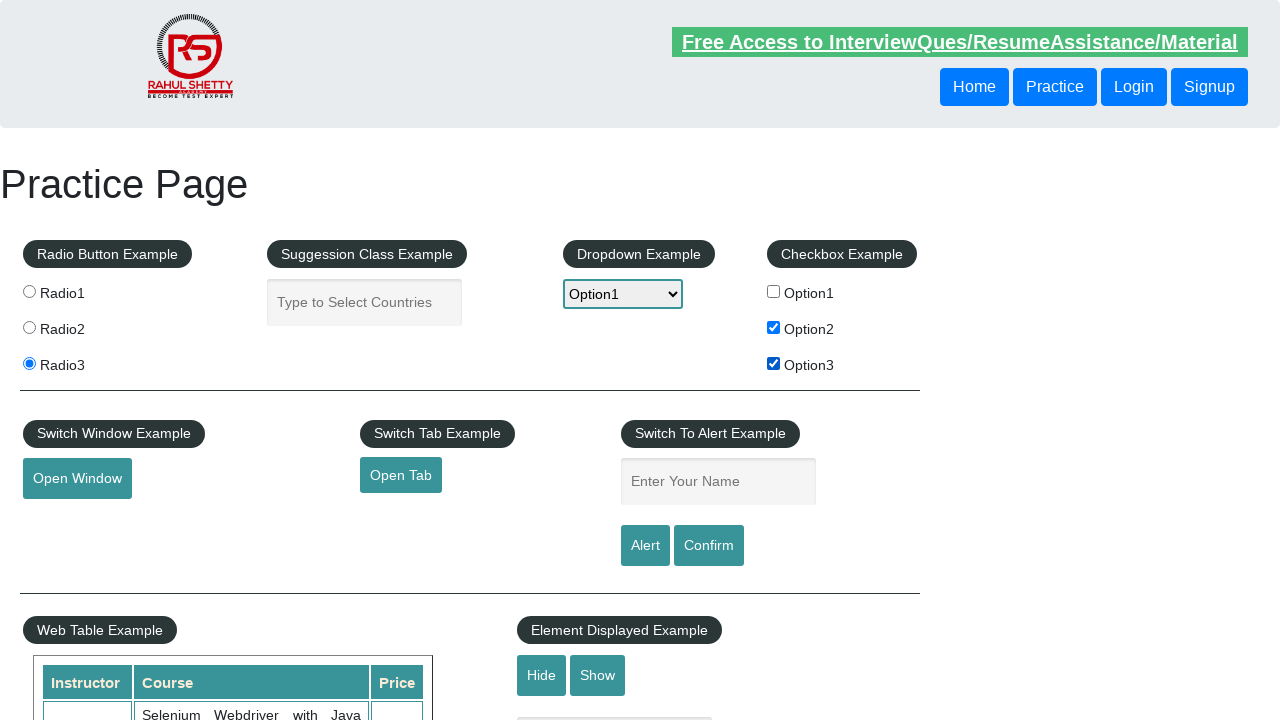

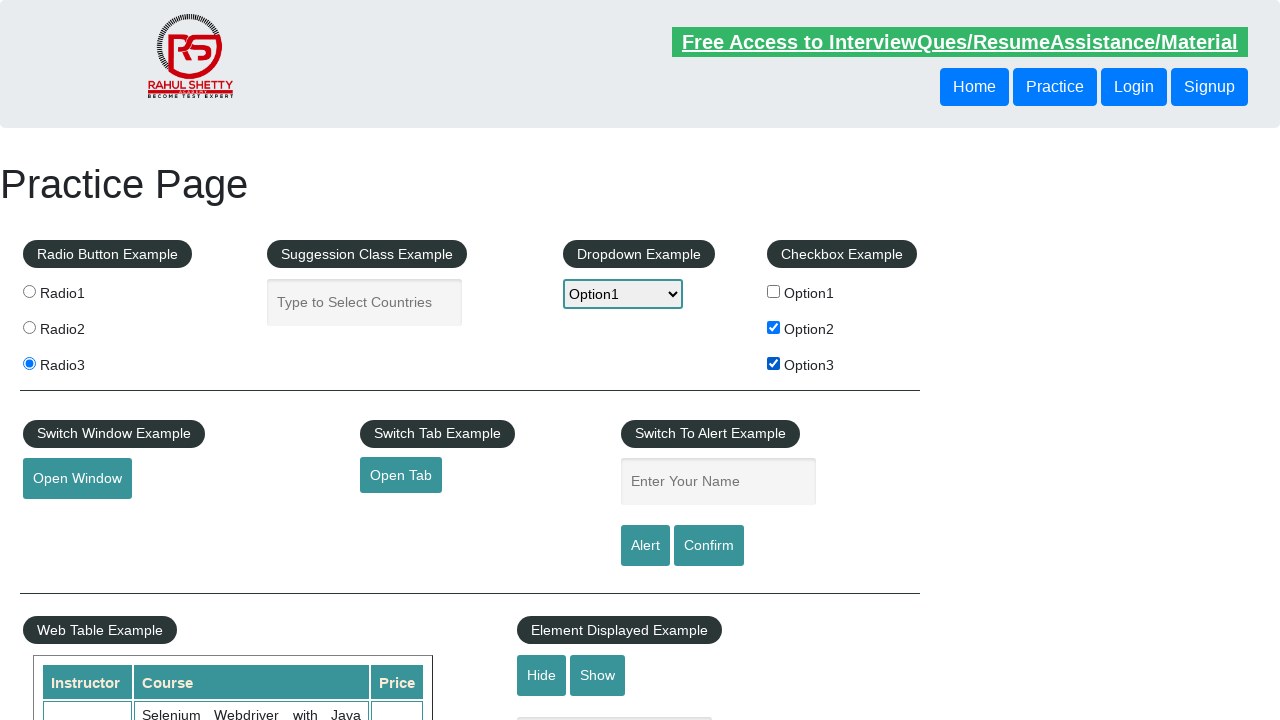